Tests checkbox functionality by finding all checkboxes in a specific table cell and clicking each one that is not already selected

Starting URL: https://echoecho.com/htmlforms09.htm

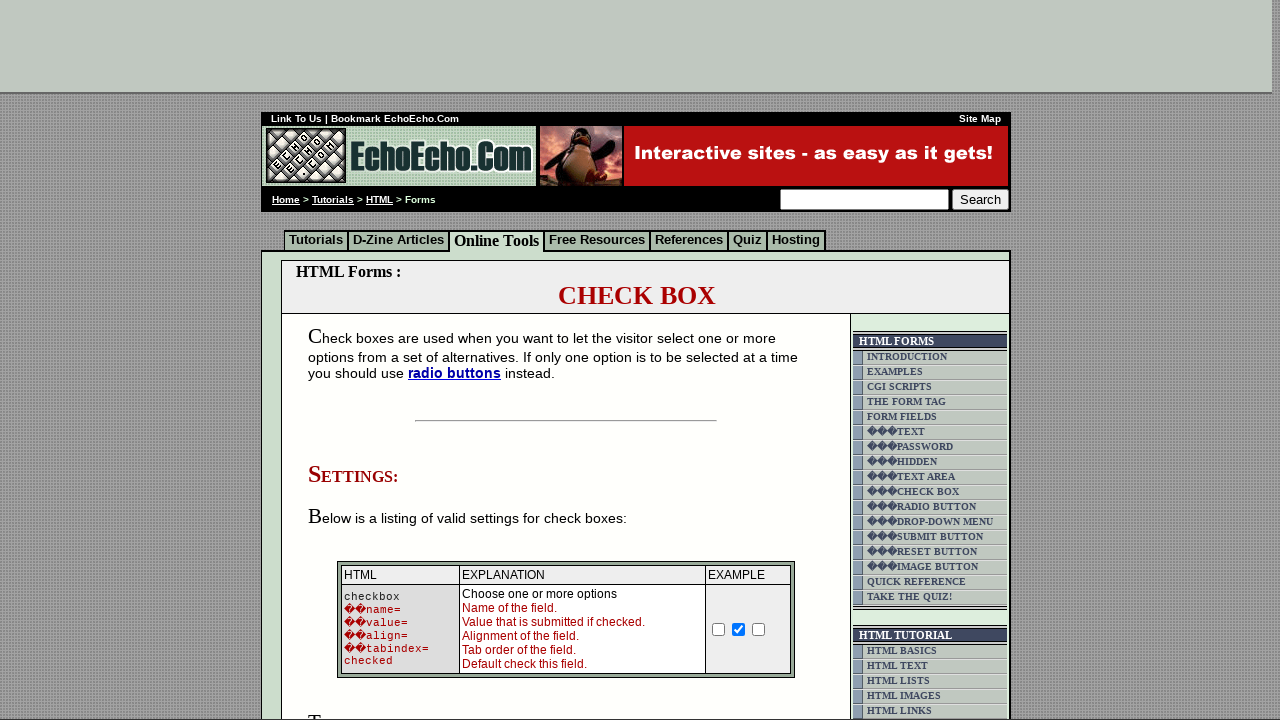

Waited for checkboxes to be present in the specified table cell
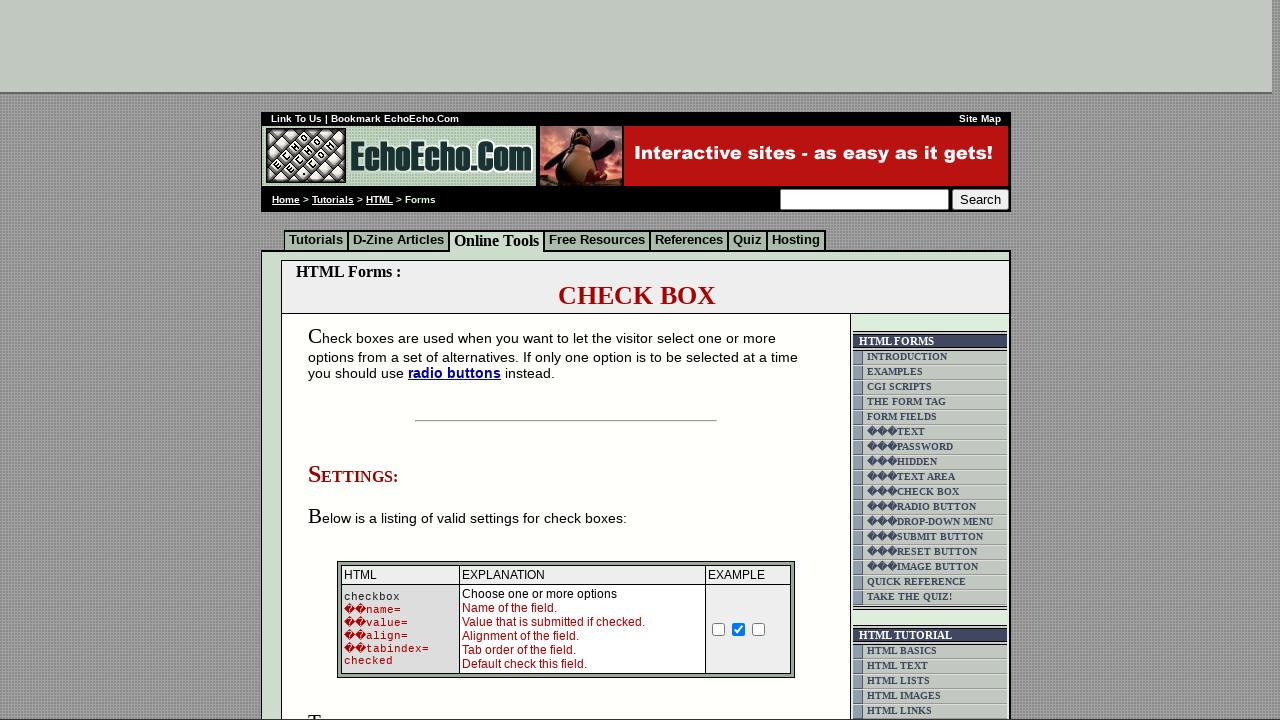

Located all checkboxes in table cell (//td[@class='table5'])[2]
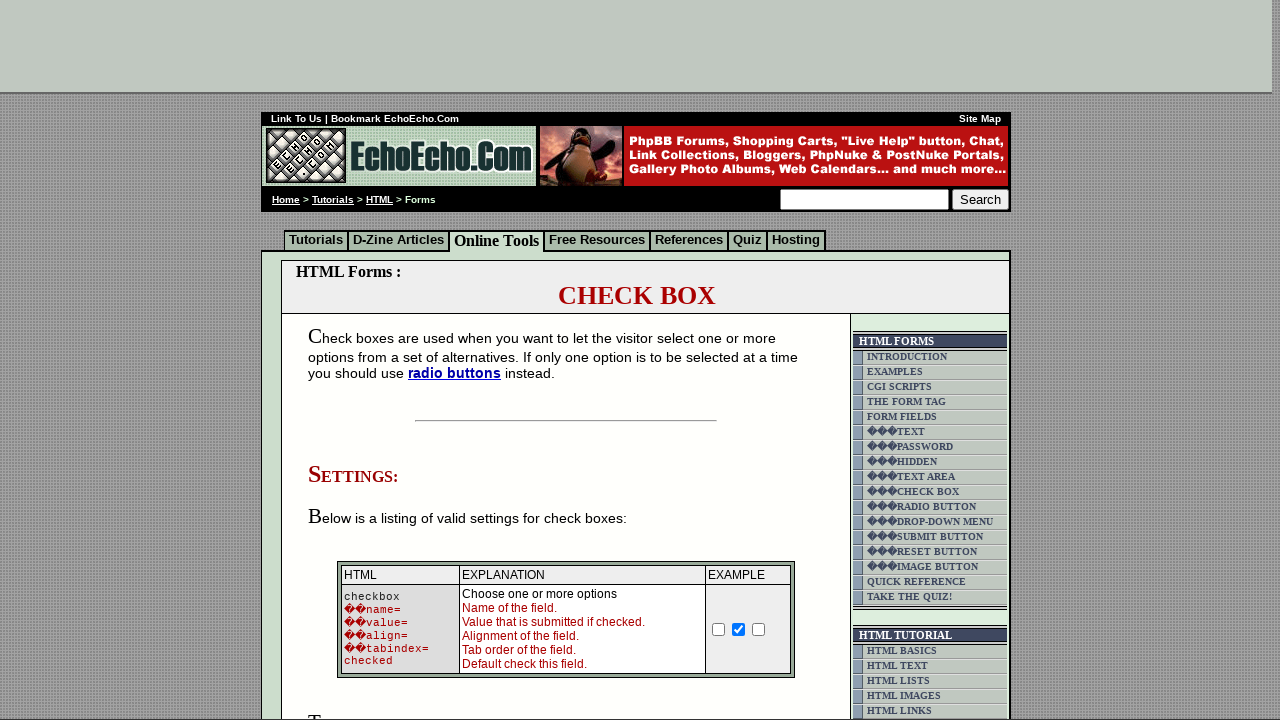

Found 3 checkboxes in the target table cell
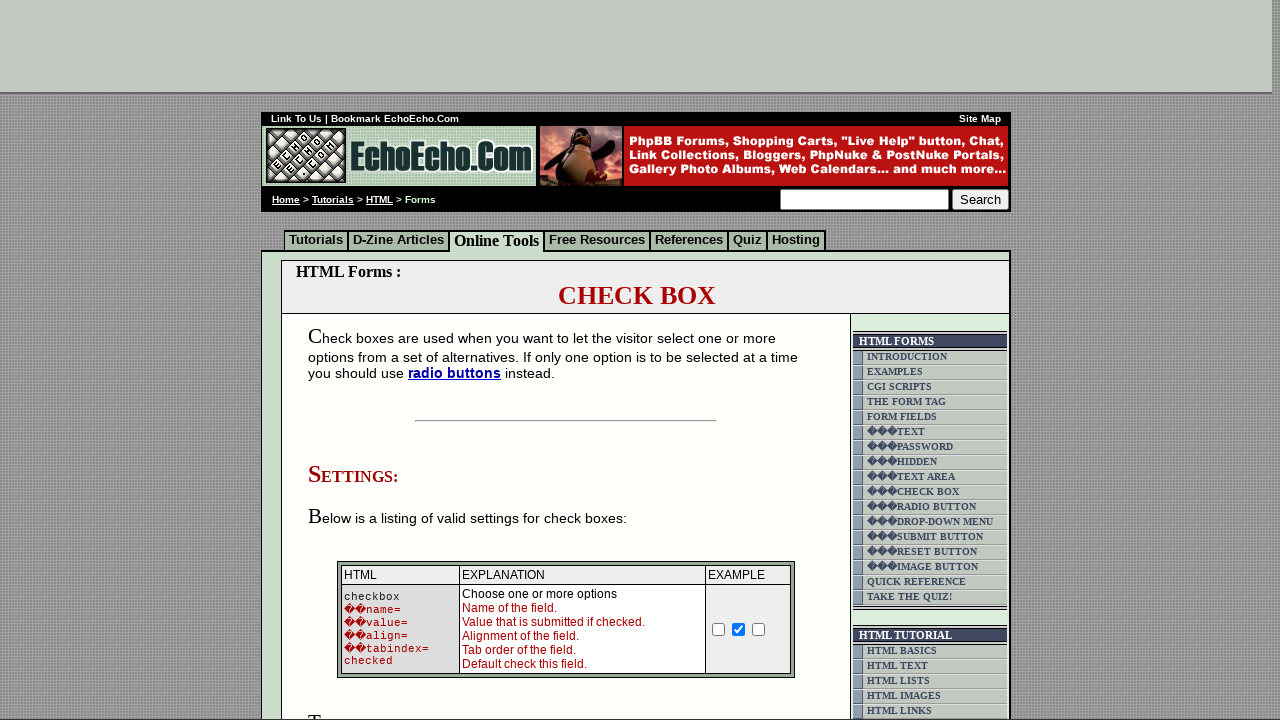

Retrieved checkbox 1 of 3
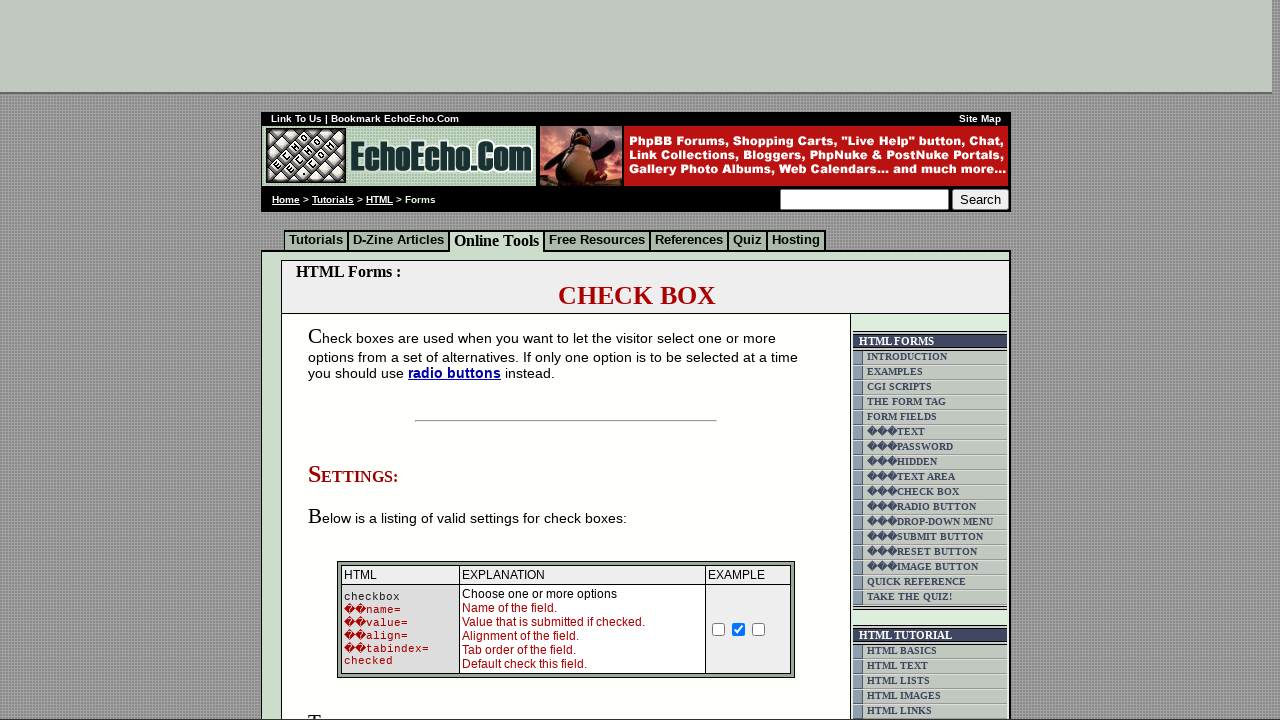

Checkbox 1 was not selected, clicked to select it at (354, 360) on xpath=(//td[@class='table5'])[2]/input >> nth=0
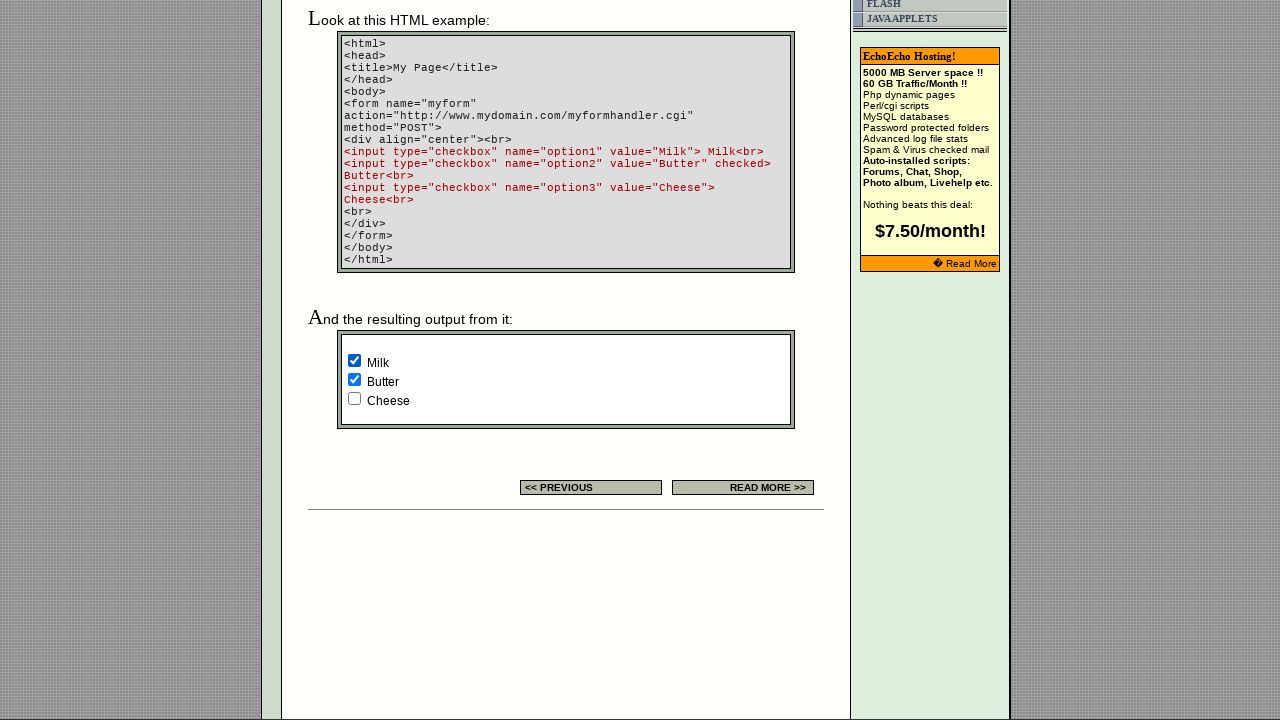

Retrieved checkbox 2 of 3
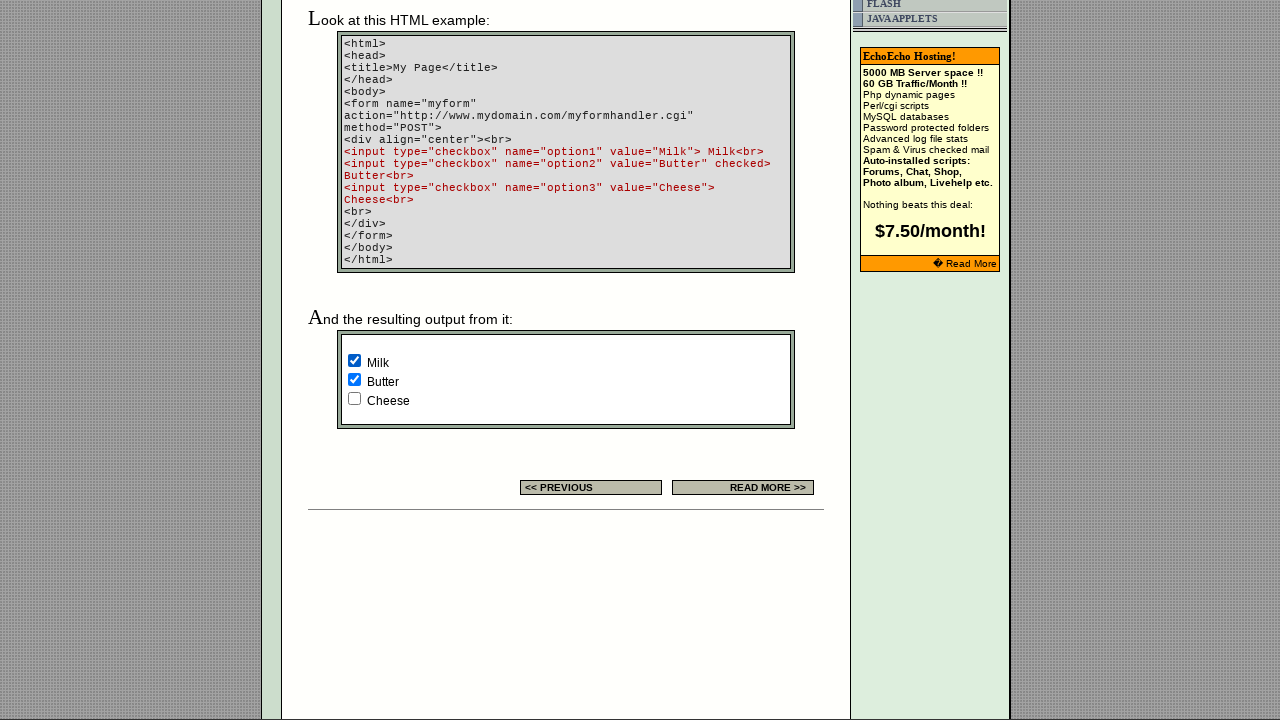

Checkbox 2 was already selected, skipped
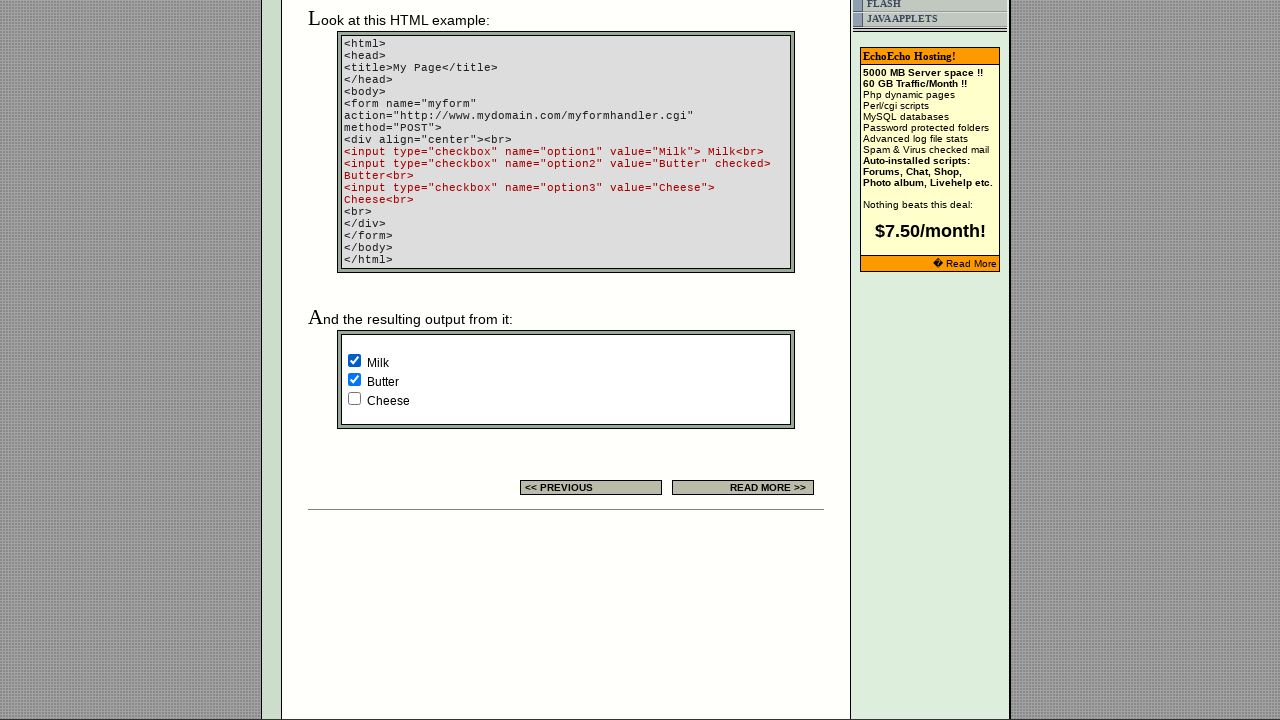

Retrieved checkbox 3 of 3
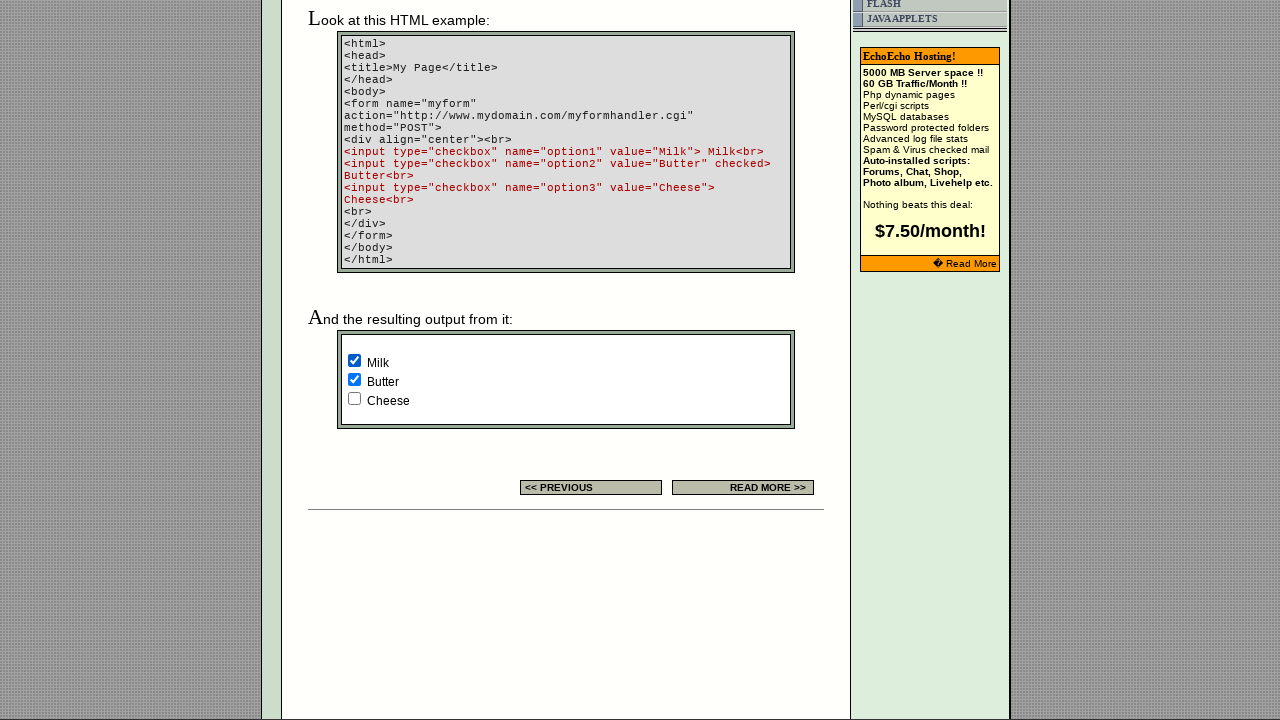

Checkbox 3 was not selected, clicked to select it at (354, 398) on xpath=(//td[@class='table5'])[2]/input >> nth=2
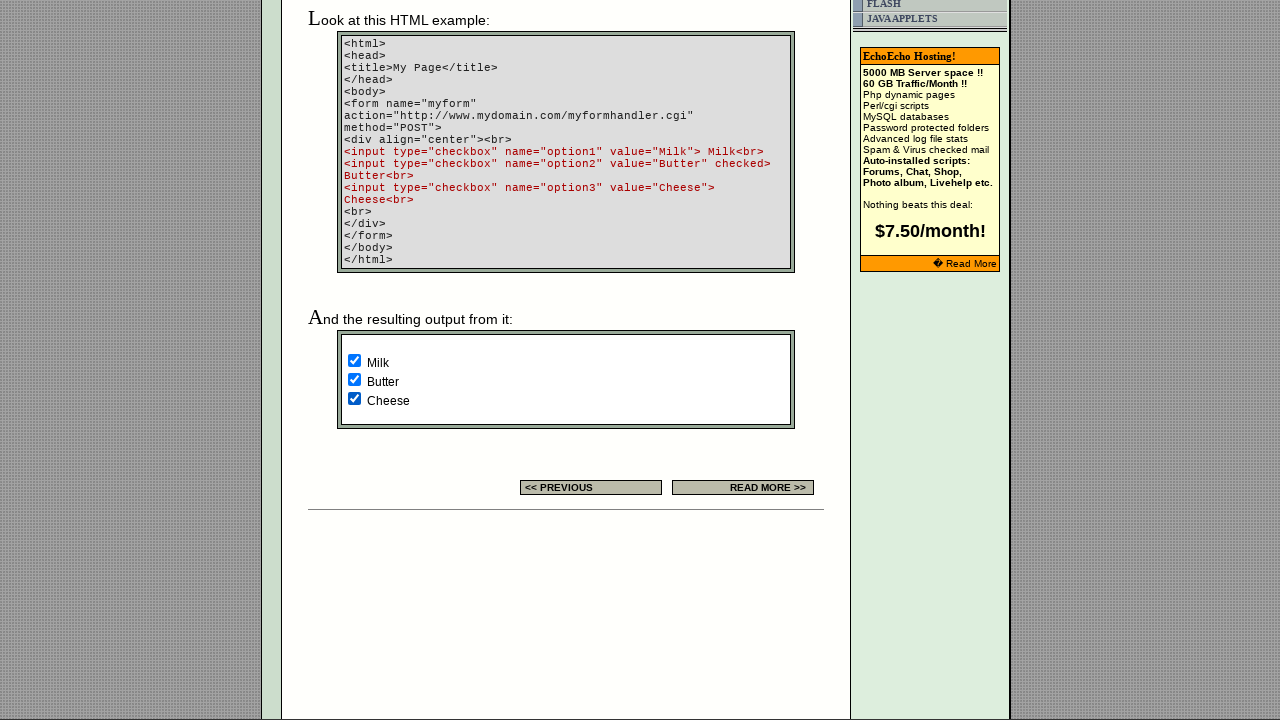

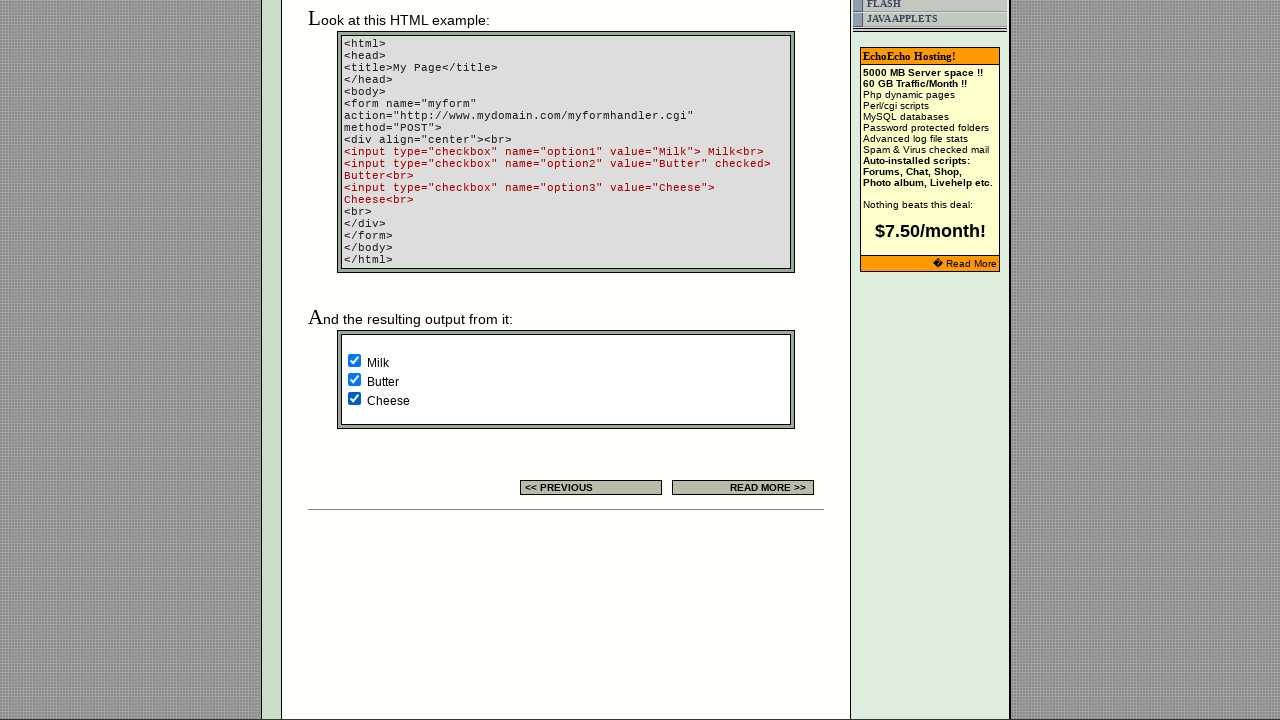